Tests hyperlink navigation on LeafGround website by clicking through menu items to access the hyperlink section, clicking the dashboard link, and verifying link attributes

Starting URL: https://www.leafground.com/

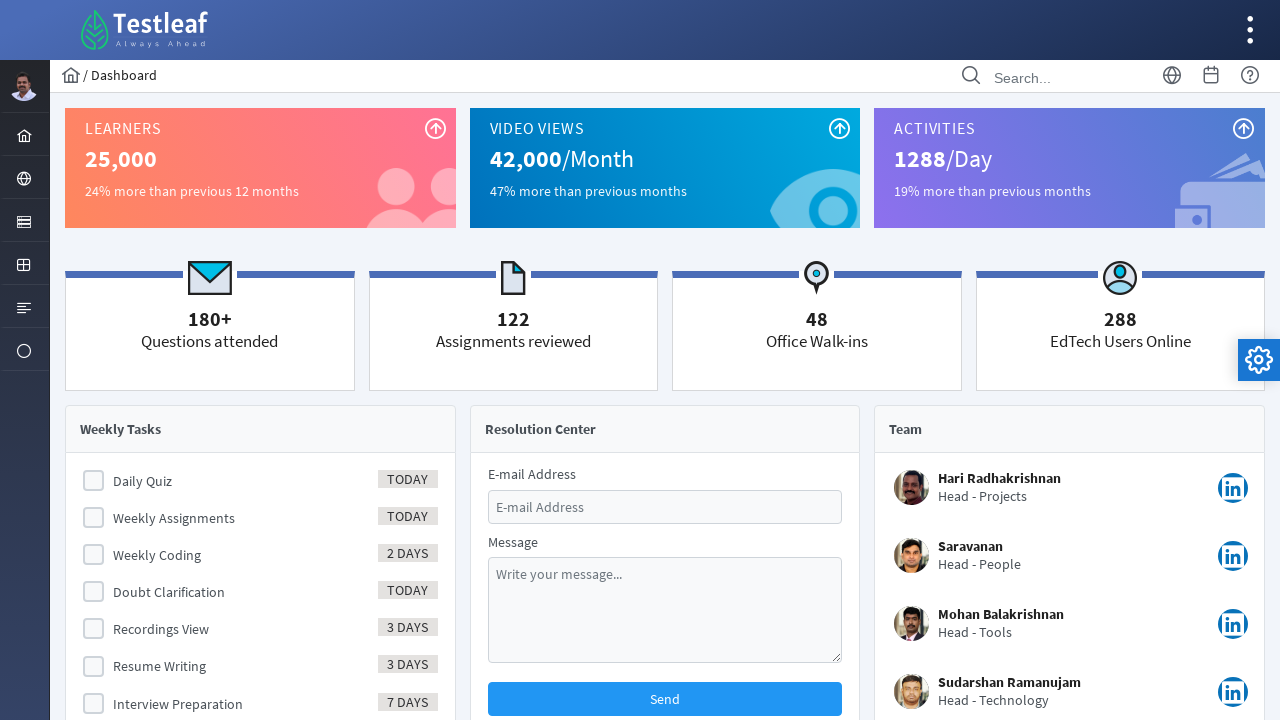

Clicked on menu item 3 to expand menu options at (24, 220) on xpath=//form[@id='menuform']/ul/li[3]
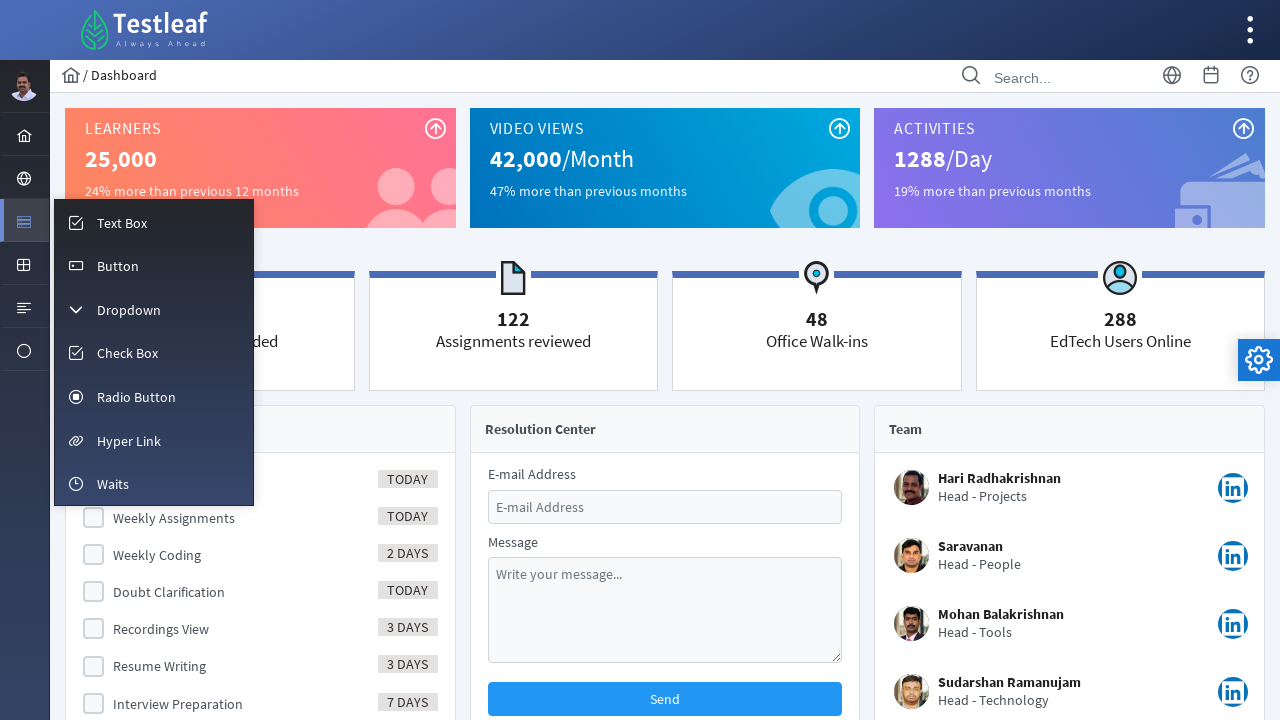

Clicked on hyperlink menu item to navigate to hyperlink section at (154, 440) on #menuform\:m_link
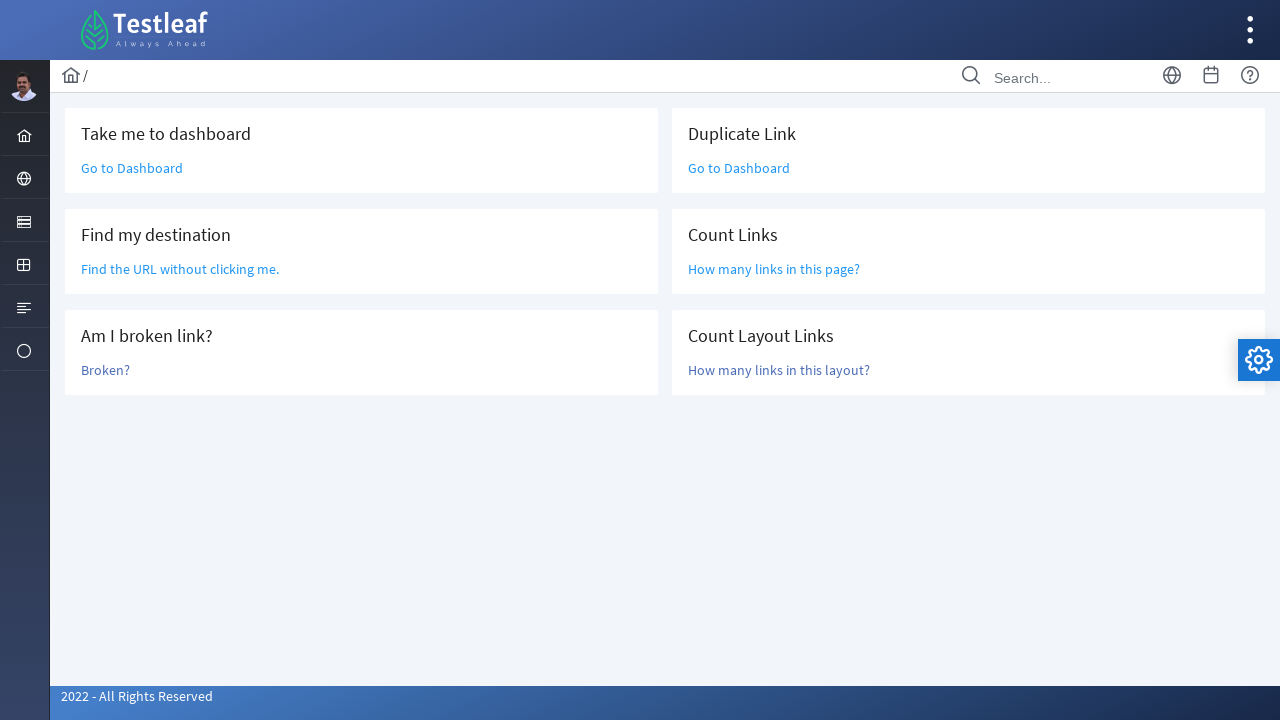

Clicked on 'Go to Dashboard' link at (132, 168) on text=Go to Dashboard
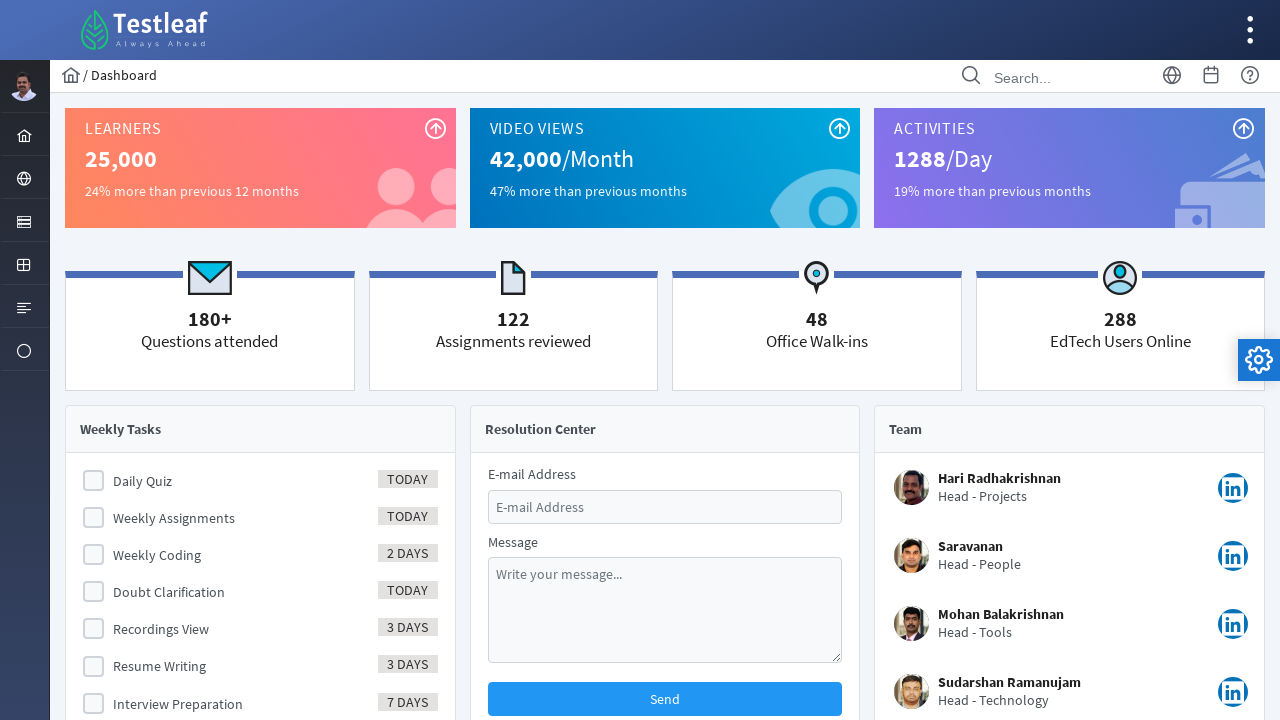

Clicked on menu item 3 again to access menu at (24, 220) on xpath=//form[@id='menuform']/ul/li[3]
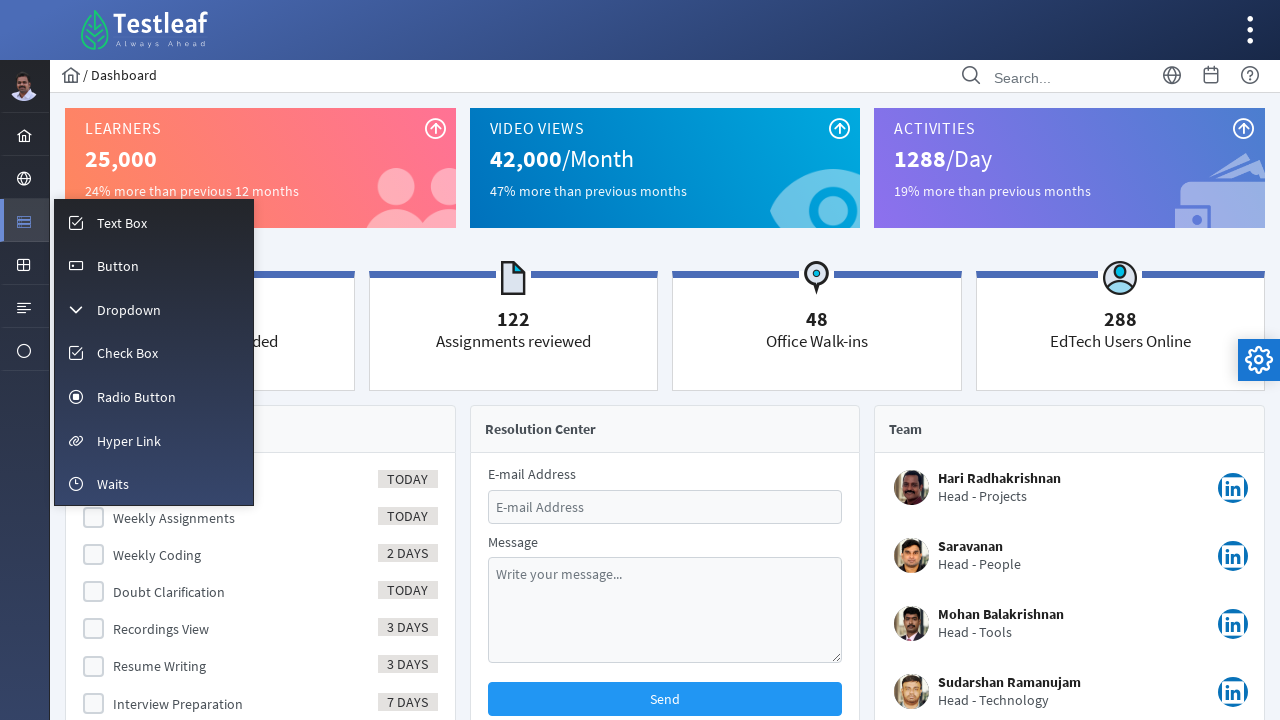

Clicked on hyperlink menu item to return to hyperlink section at (154, 440) on #menuform\:m_link
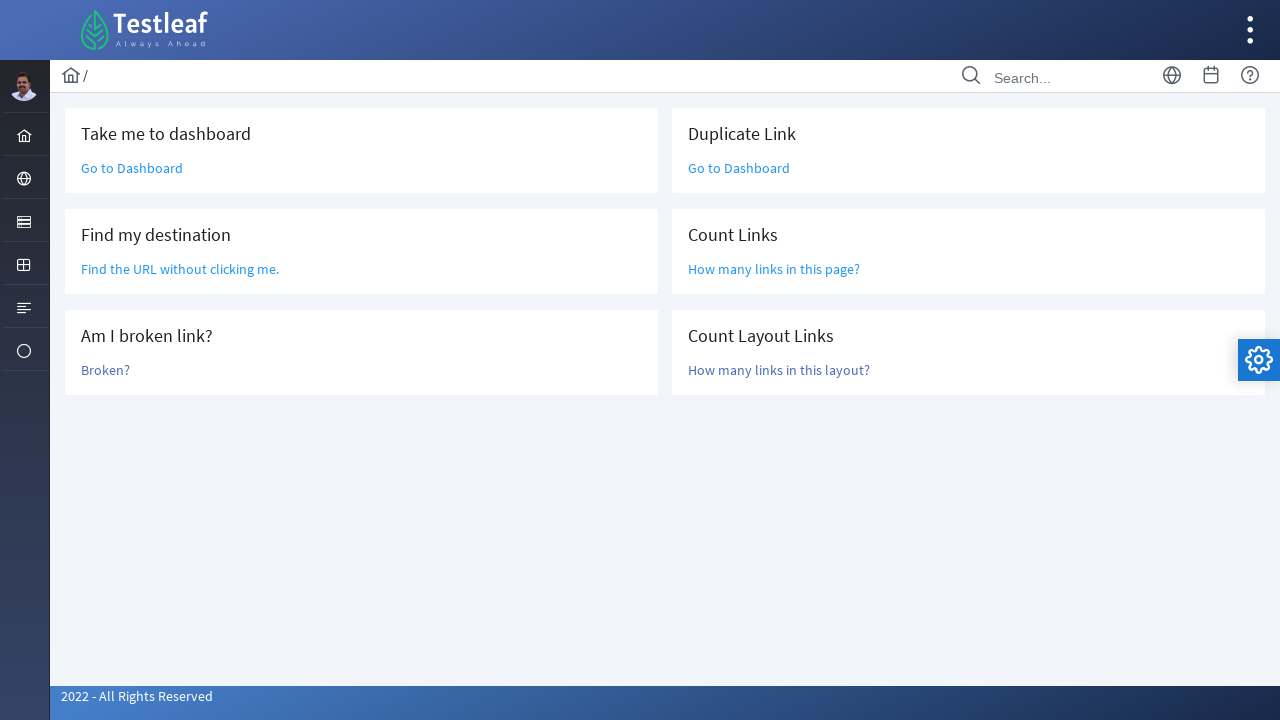

Waited for 'Find the URL without clicking me.' link to be visible
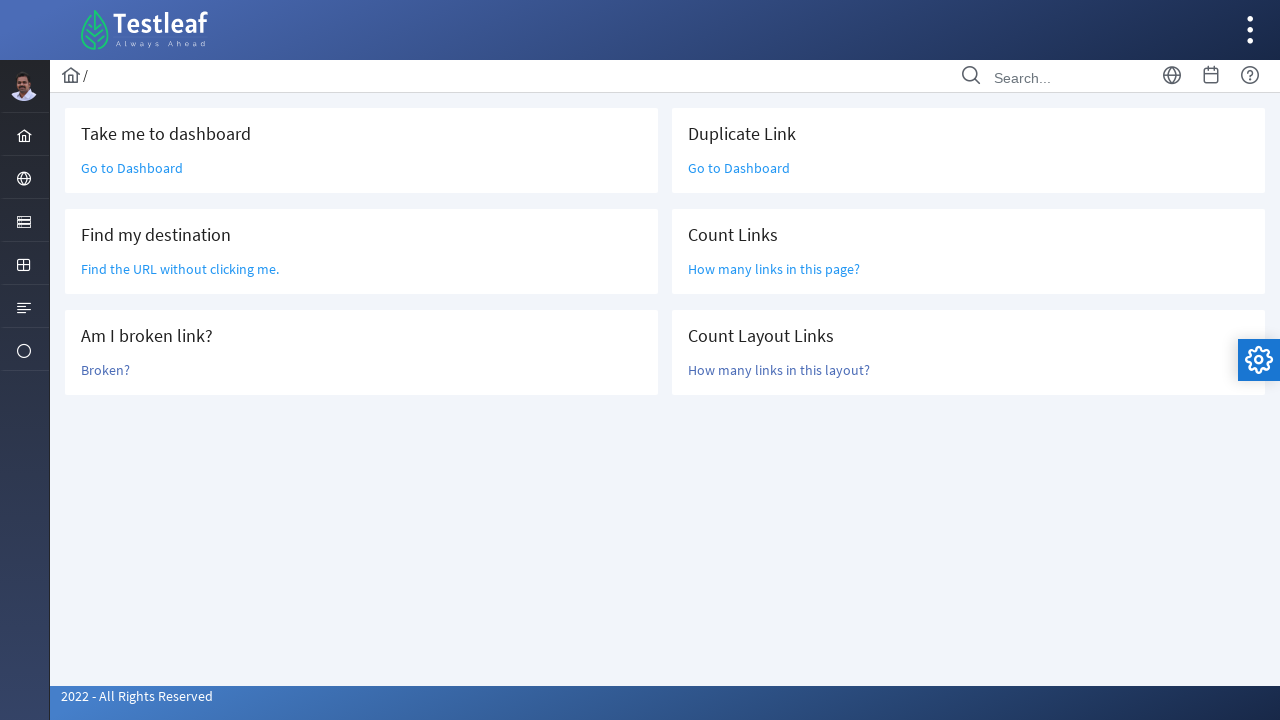

Verified that link elements are present in the main content area
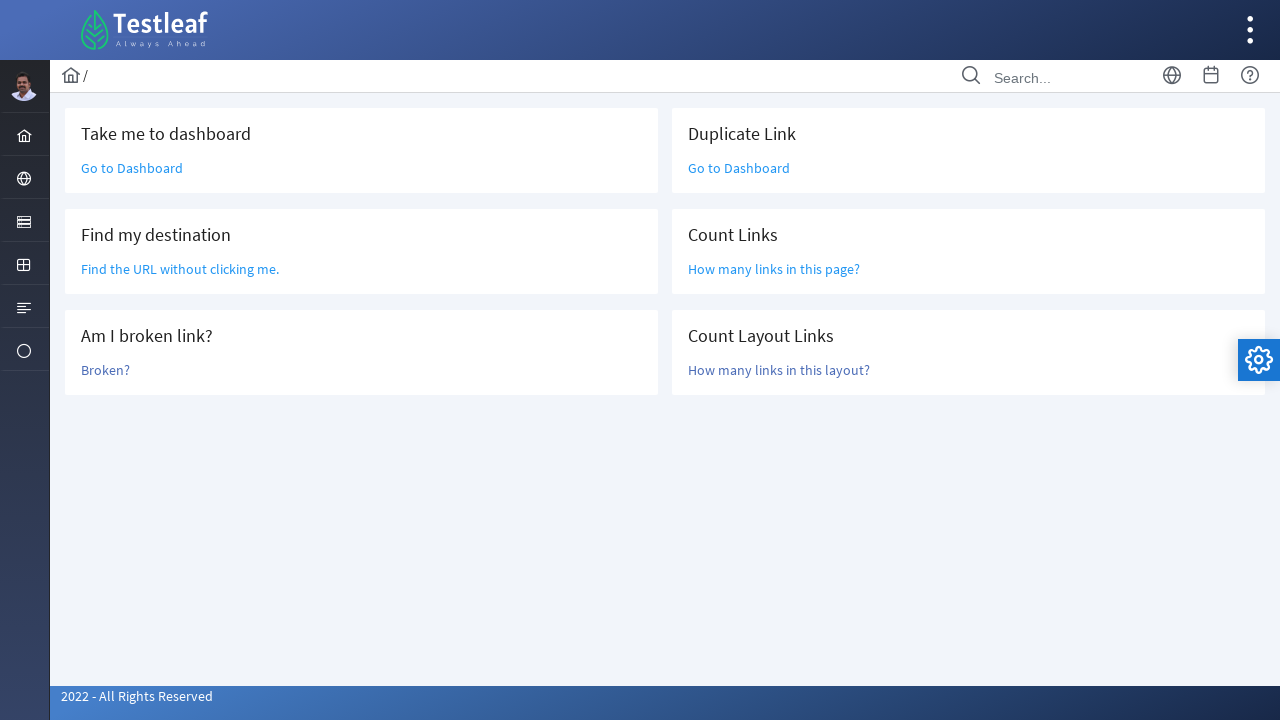

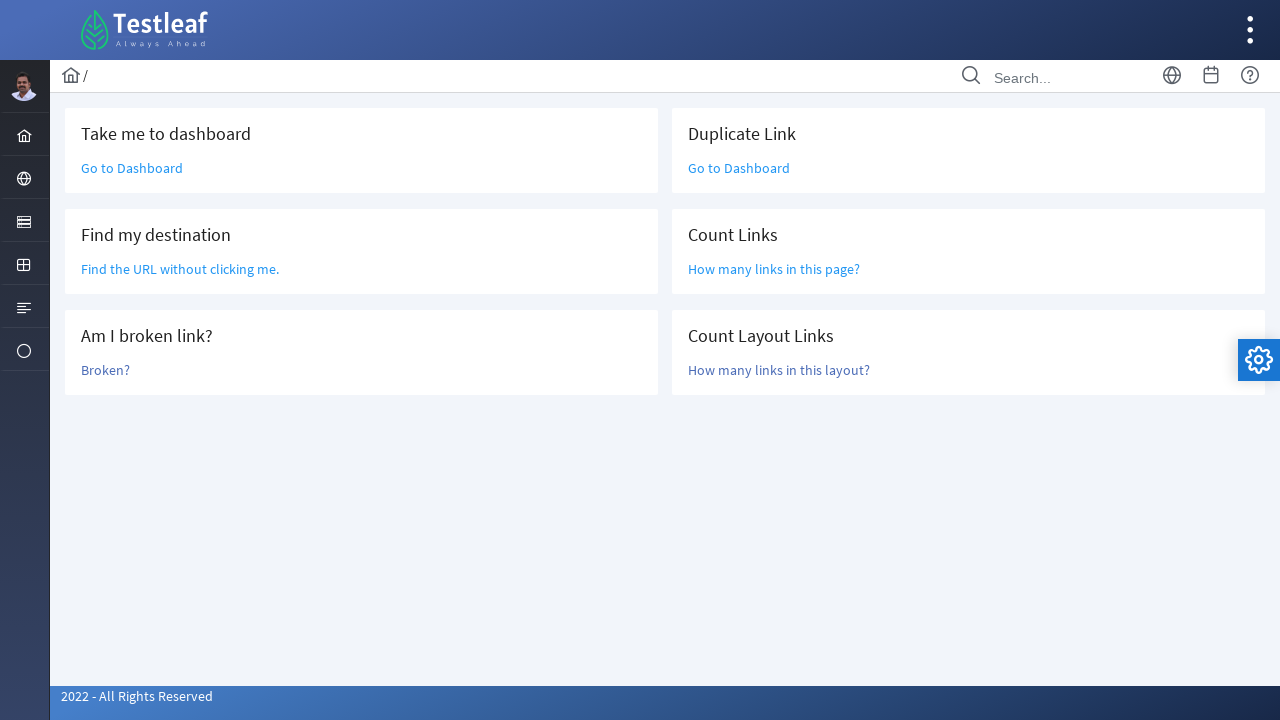